Tests browser window handling by opening a new window, switching to it, closing it, and returning to the parent window

Starting URL: https://demoqa.com/browser-windows

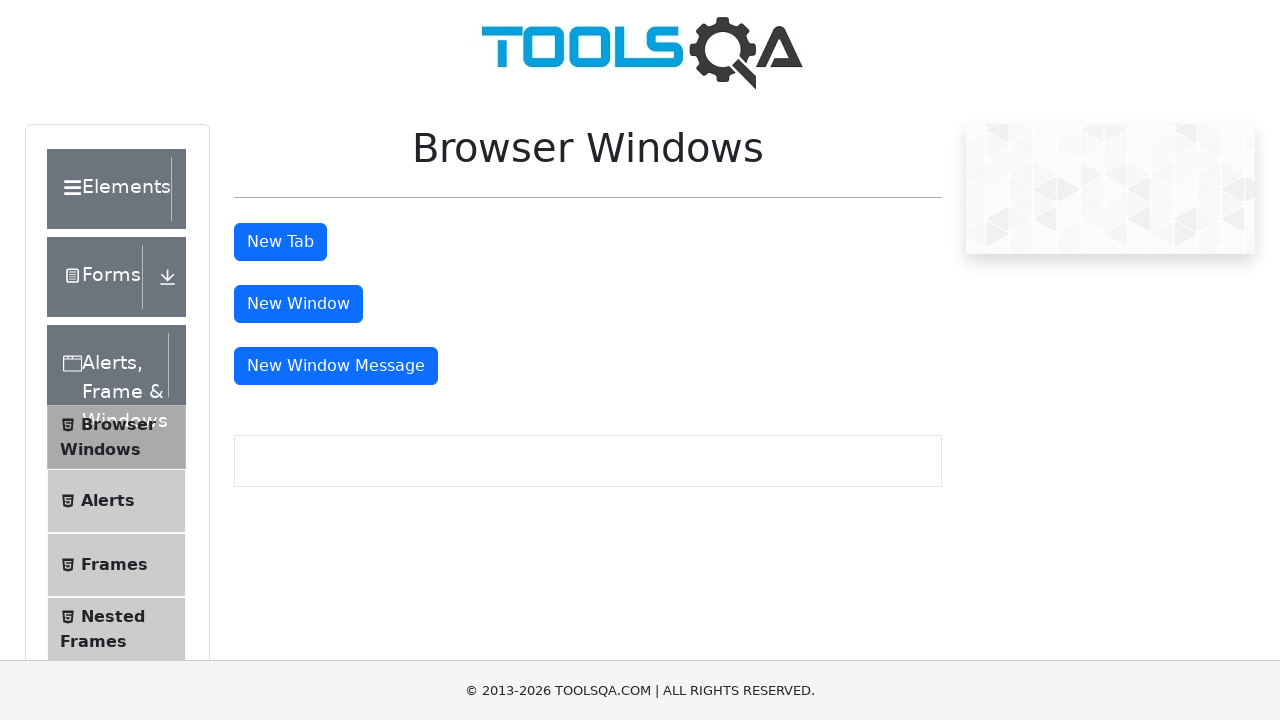

Clicked button to open new window and popup created at (298, 304) on #windowButton
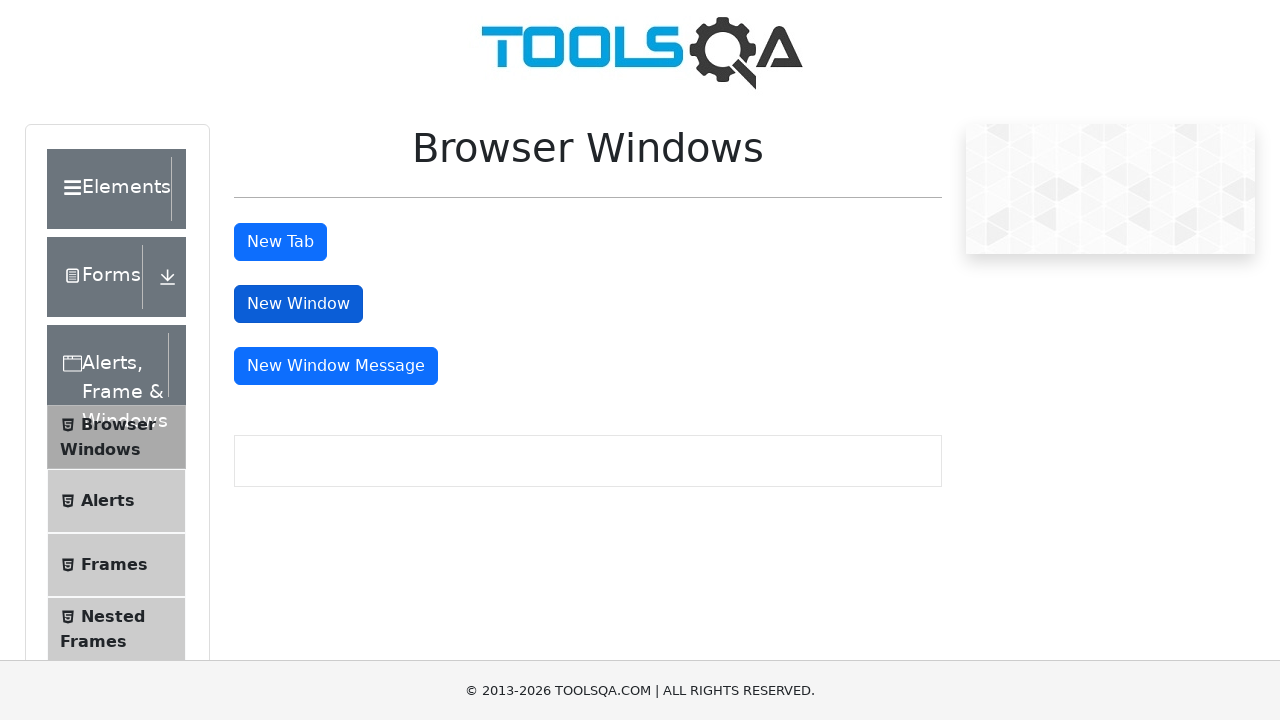

Switched to new popup window
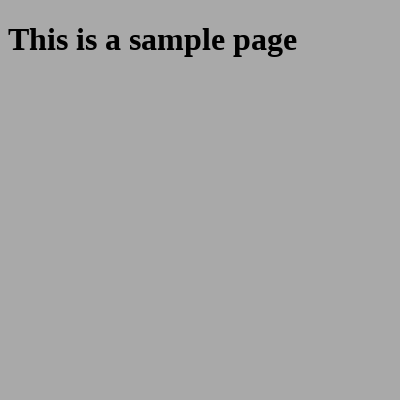

New popup window finished loading
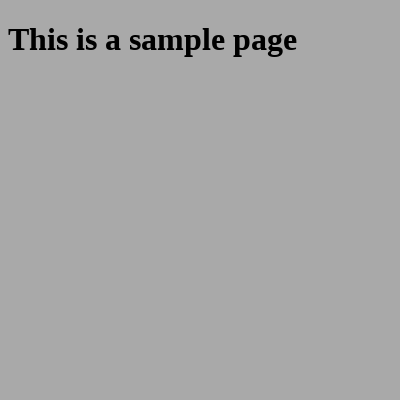

Closed the popup window
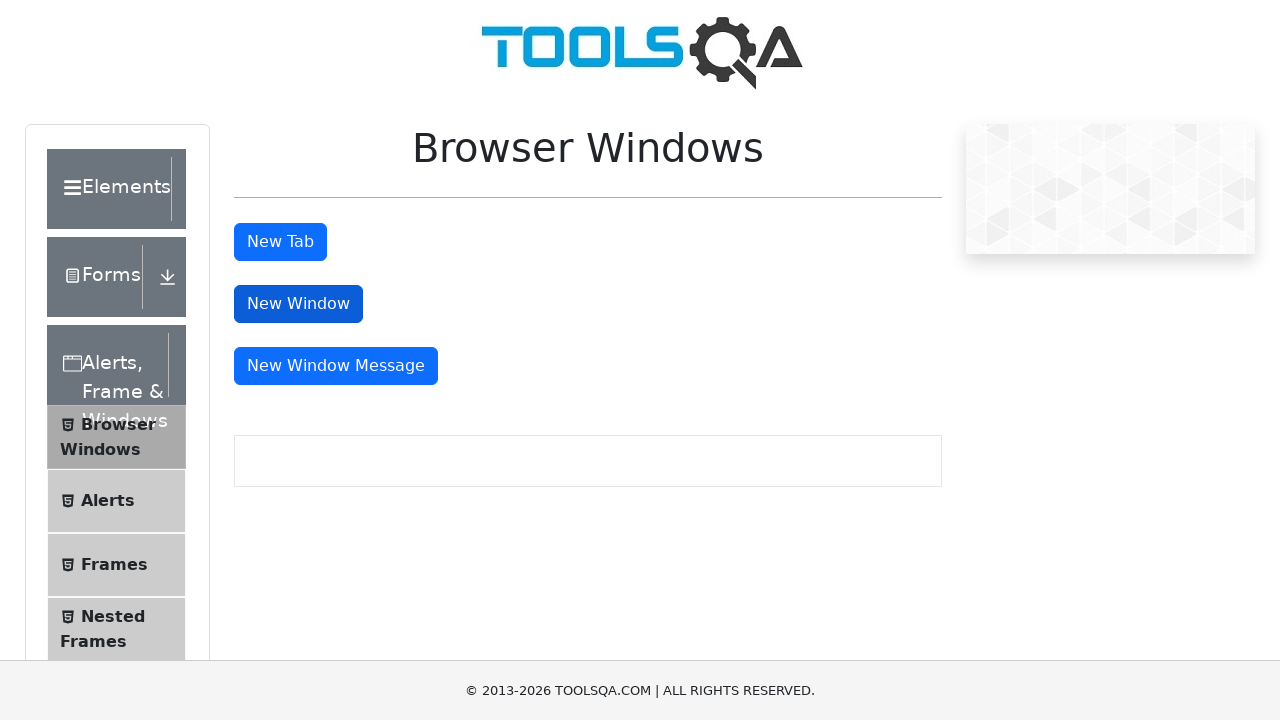

Verified that parent window URL contains 'browser-windows'
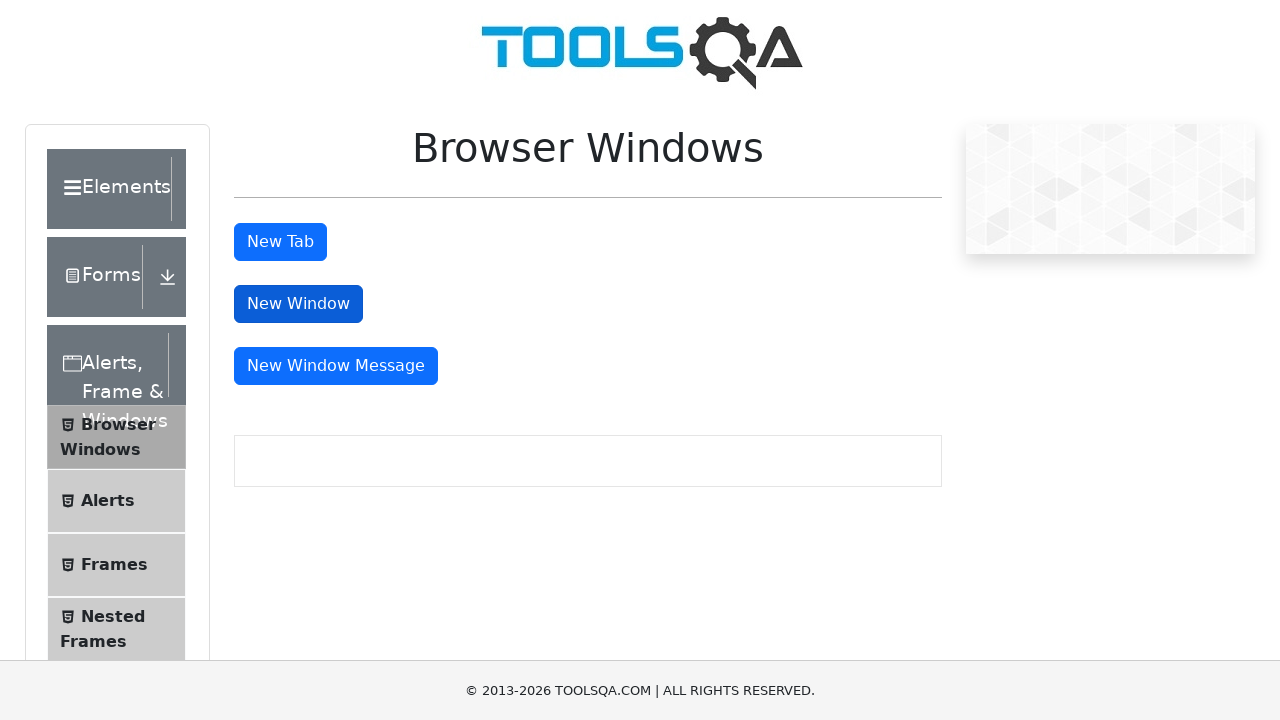

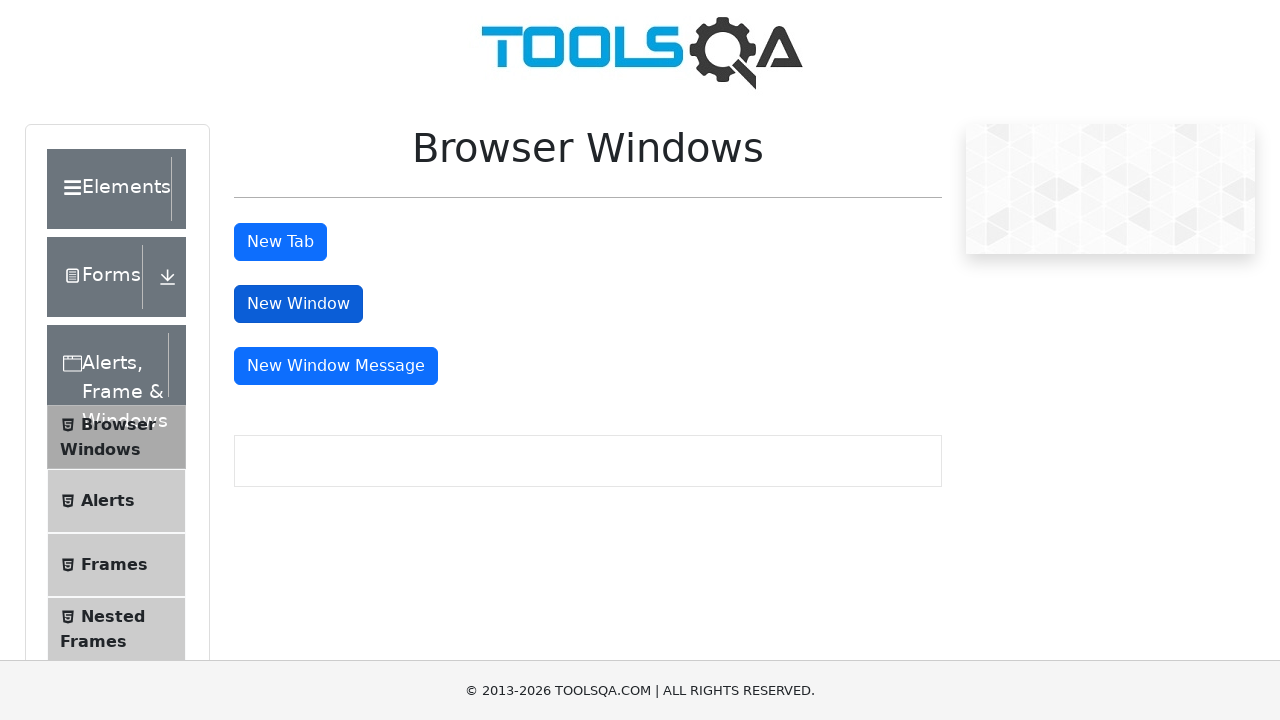